Tests JavaScript confirmation alert handling by clicking a button to trigger the alert, accepting it, and verifying the result message is displayed on the page.

Starting URL: http://the-internet.herokuapp.com/javascript_alerts

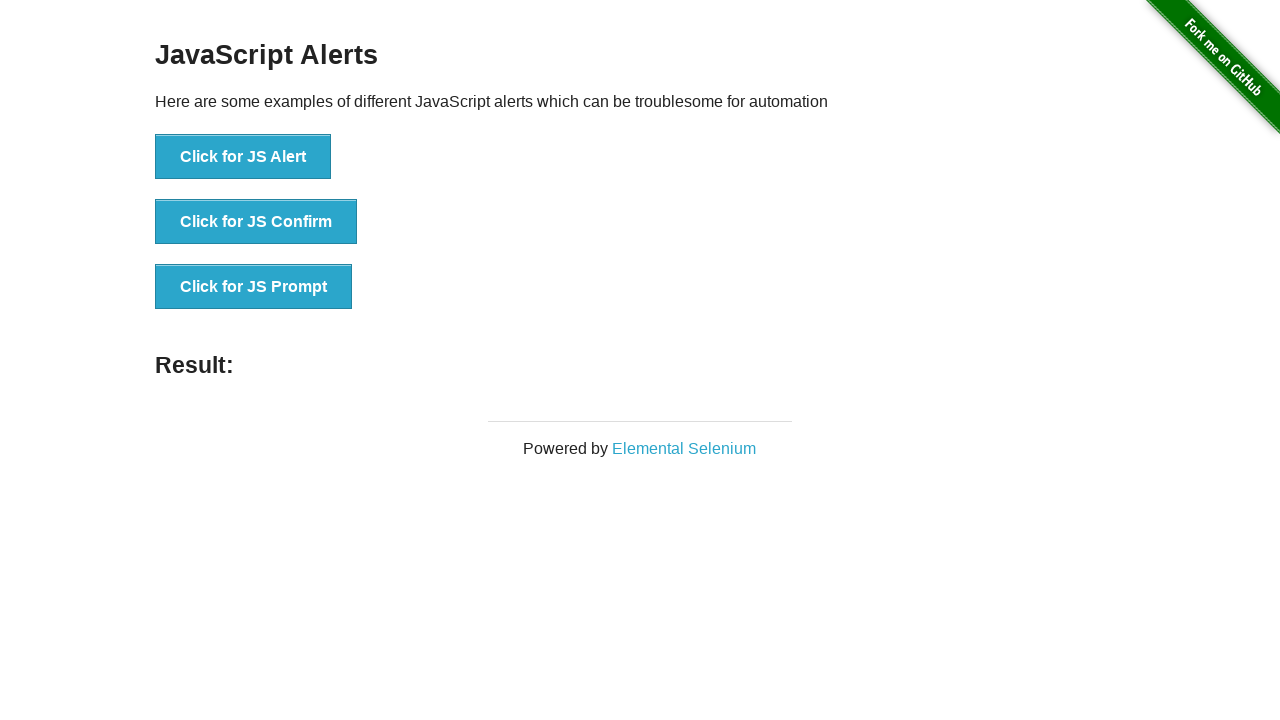

Clicked the second button to trigger JavaScript confirmation alert at (256, 222) on .example li:nth-child(2) button
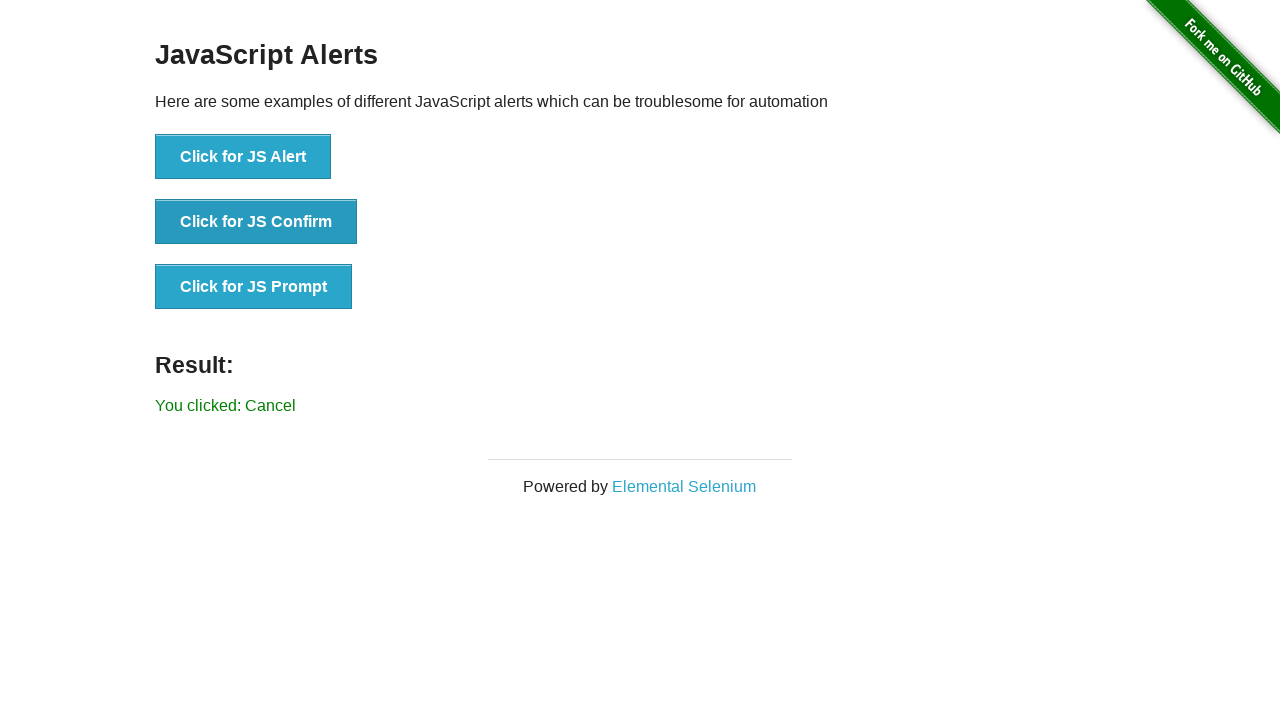

Set up dialog handler to accept confirmation alerts
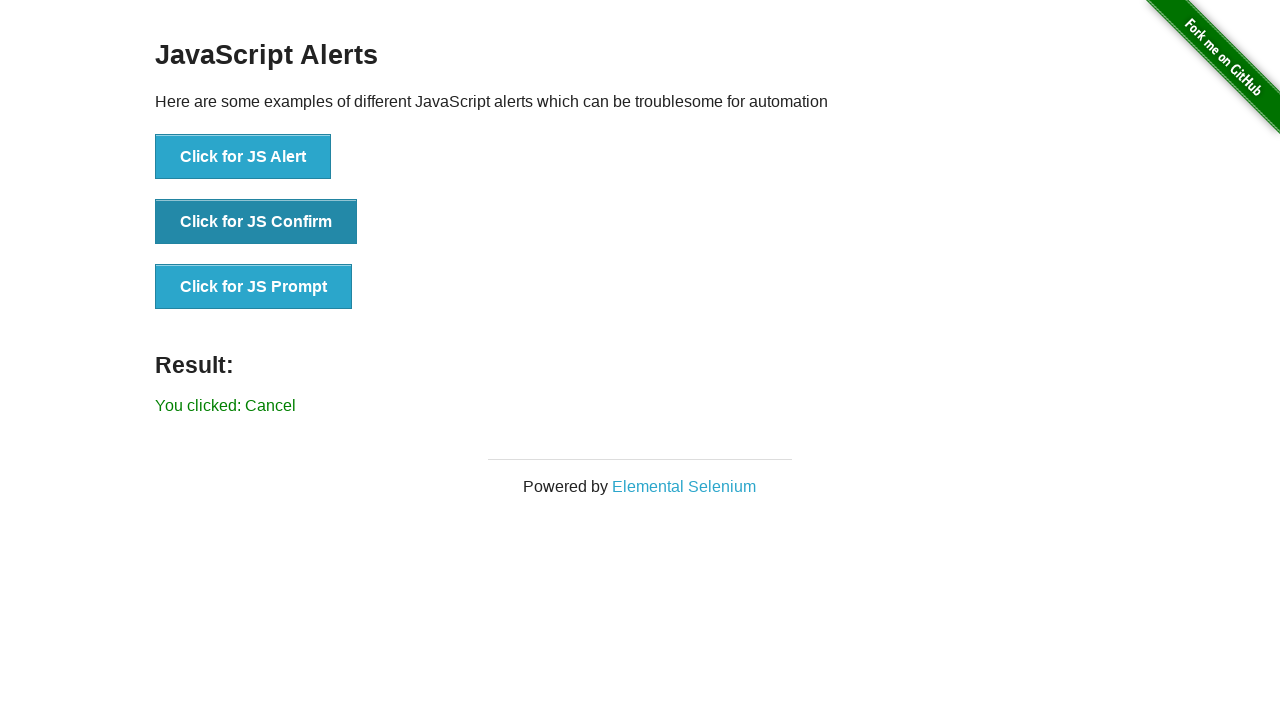

Clicked the second button again to trigger the dialog with handler in place at (256, 222) on .example li:nth-child(2) button
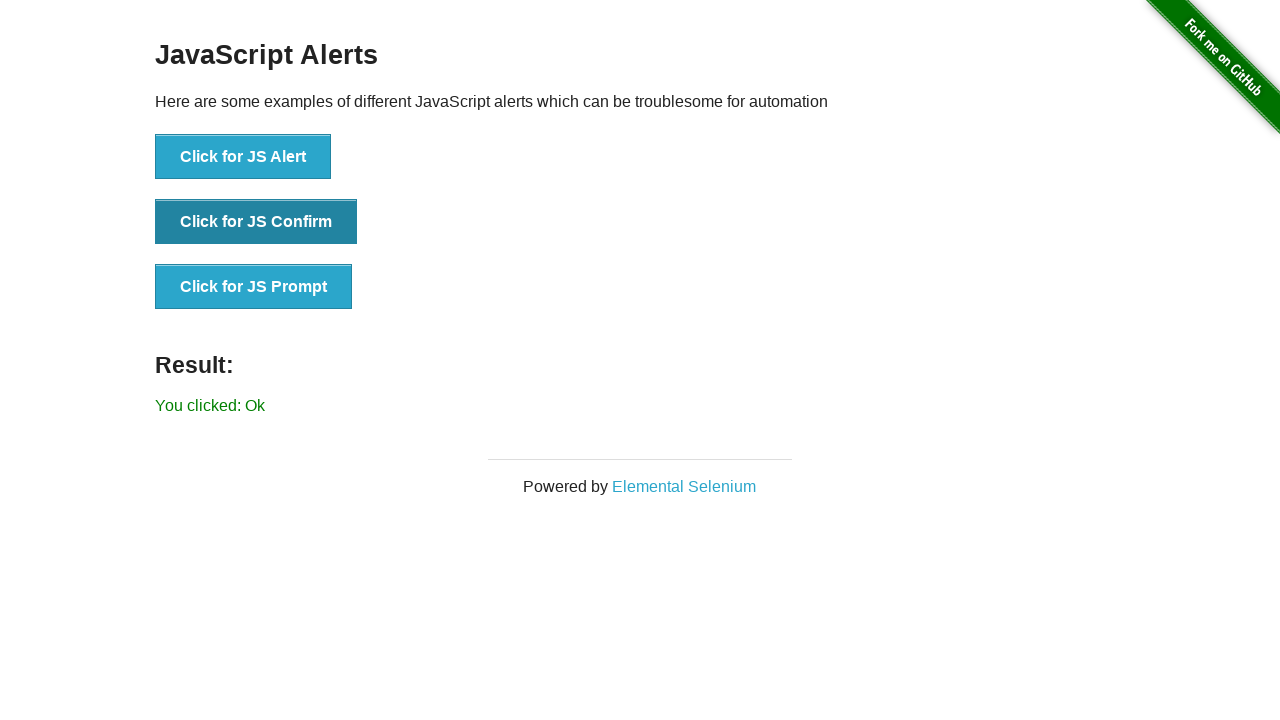

Result message element loaded on the page
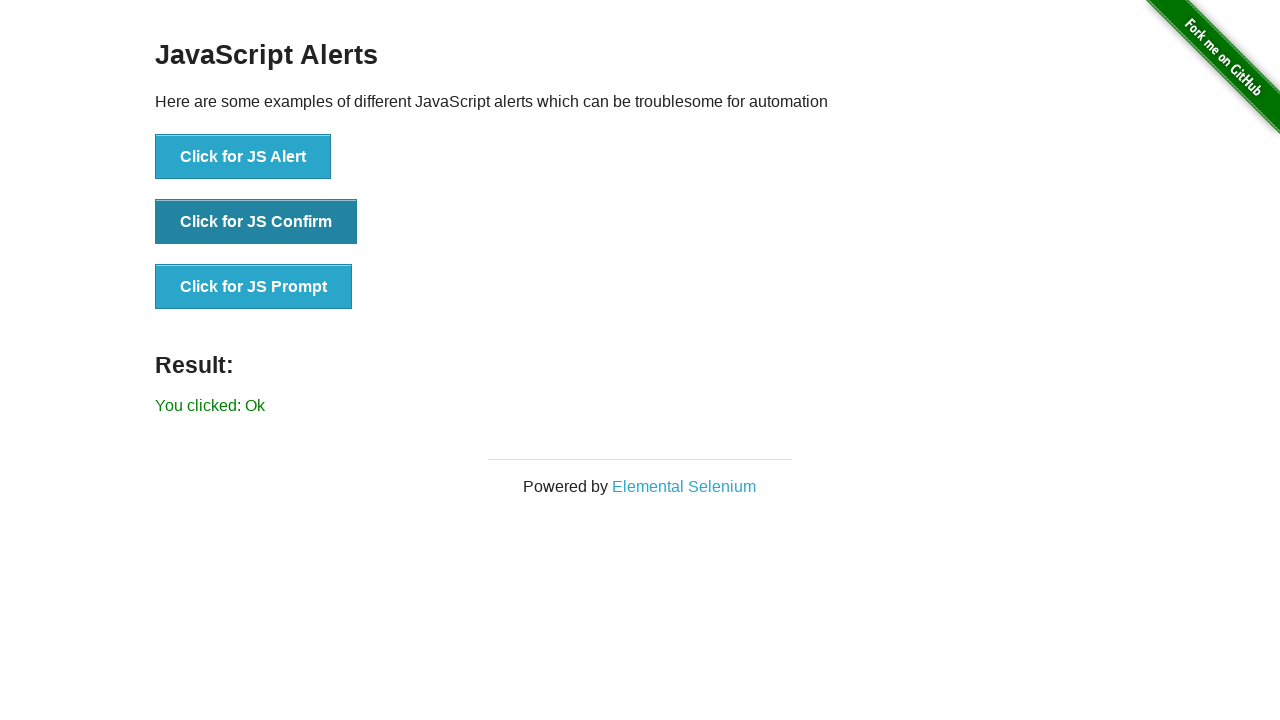

Retrieved result text: You clicked: Ok
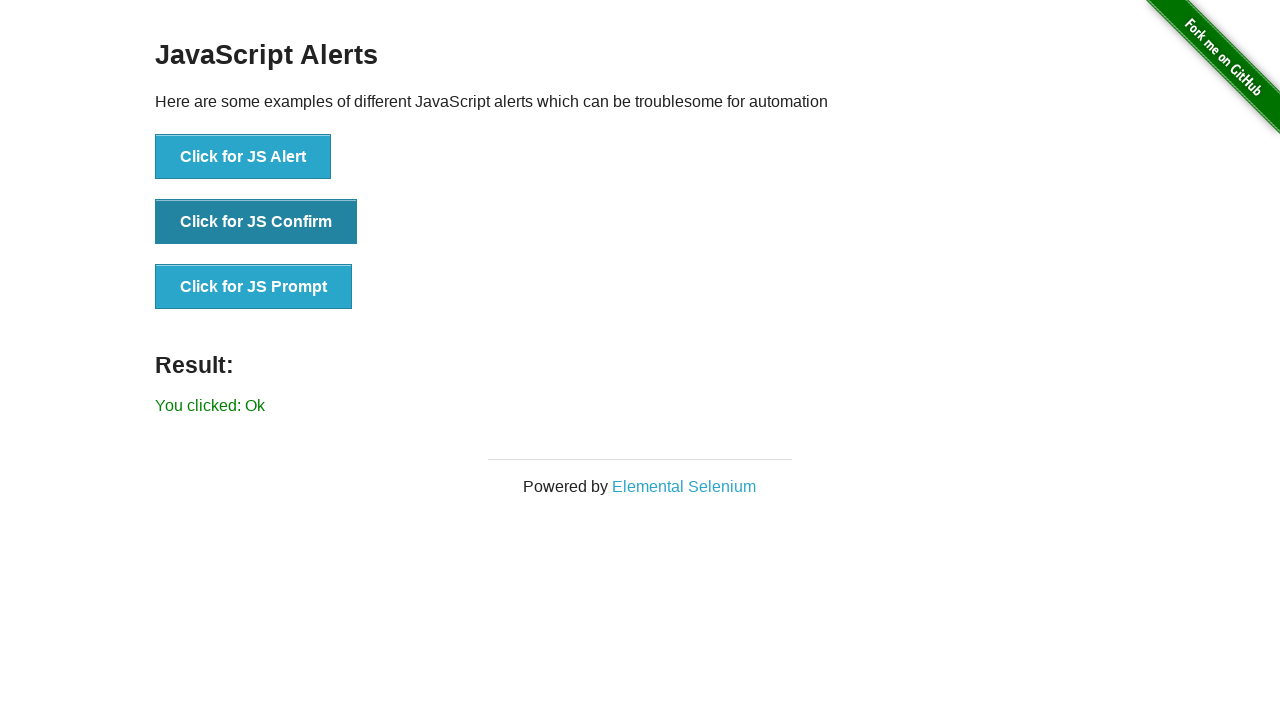

Verified that result text equals 'You clicked: Ok'
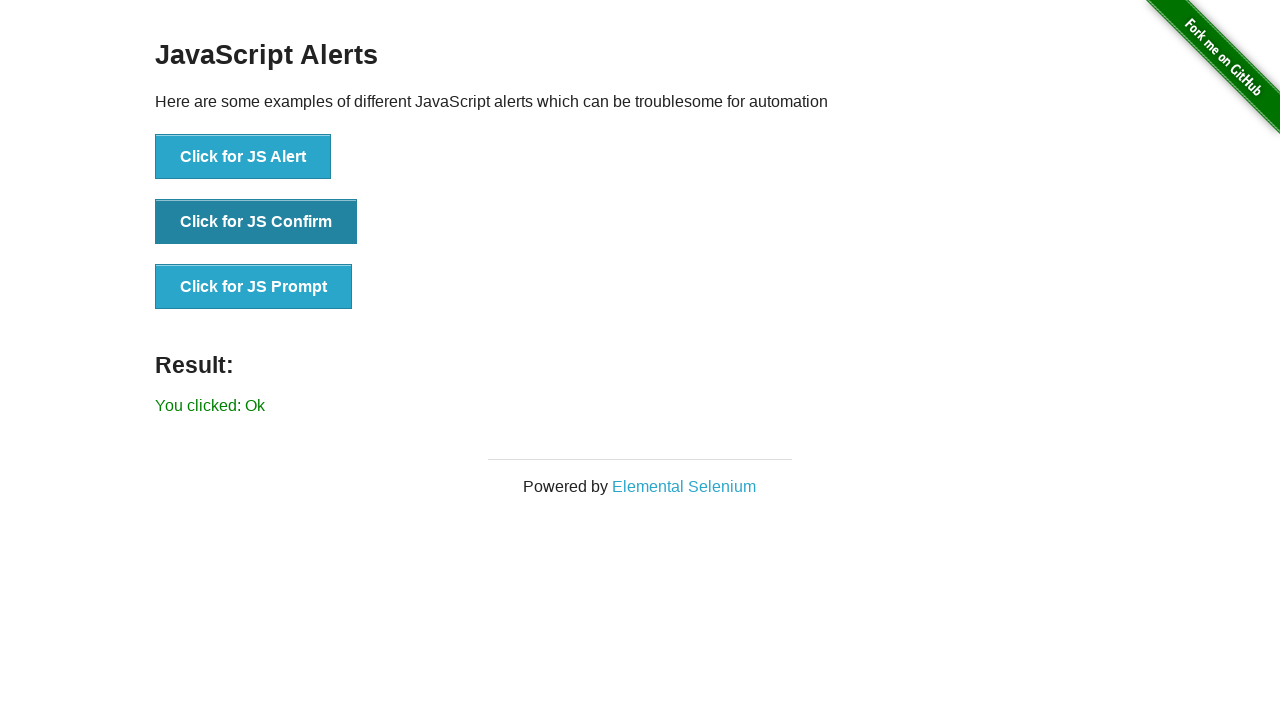

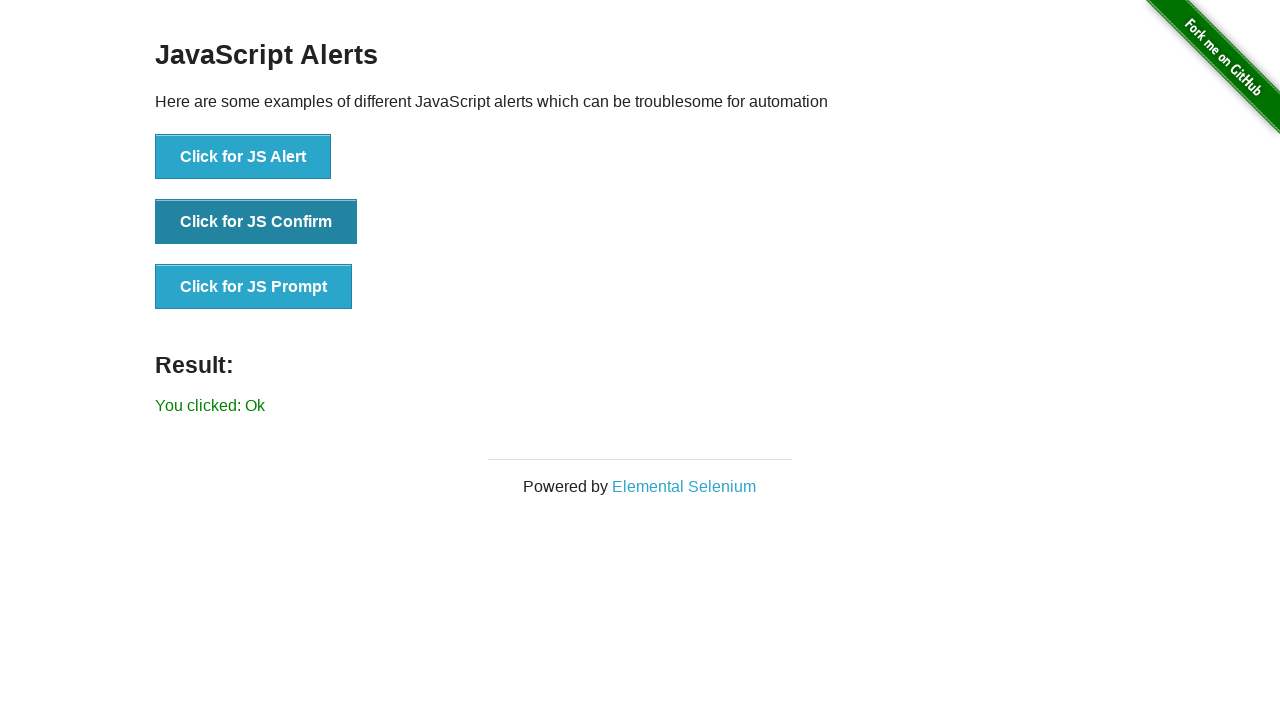